Tests a math-based form interaction by reading two numbers from the page, calculating their sum, selecting the result from a dropdown, and submitting the form

Starting URL: https://suninjuly.github.io/selects1.html

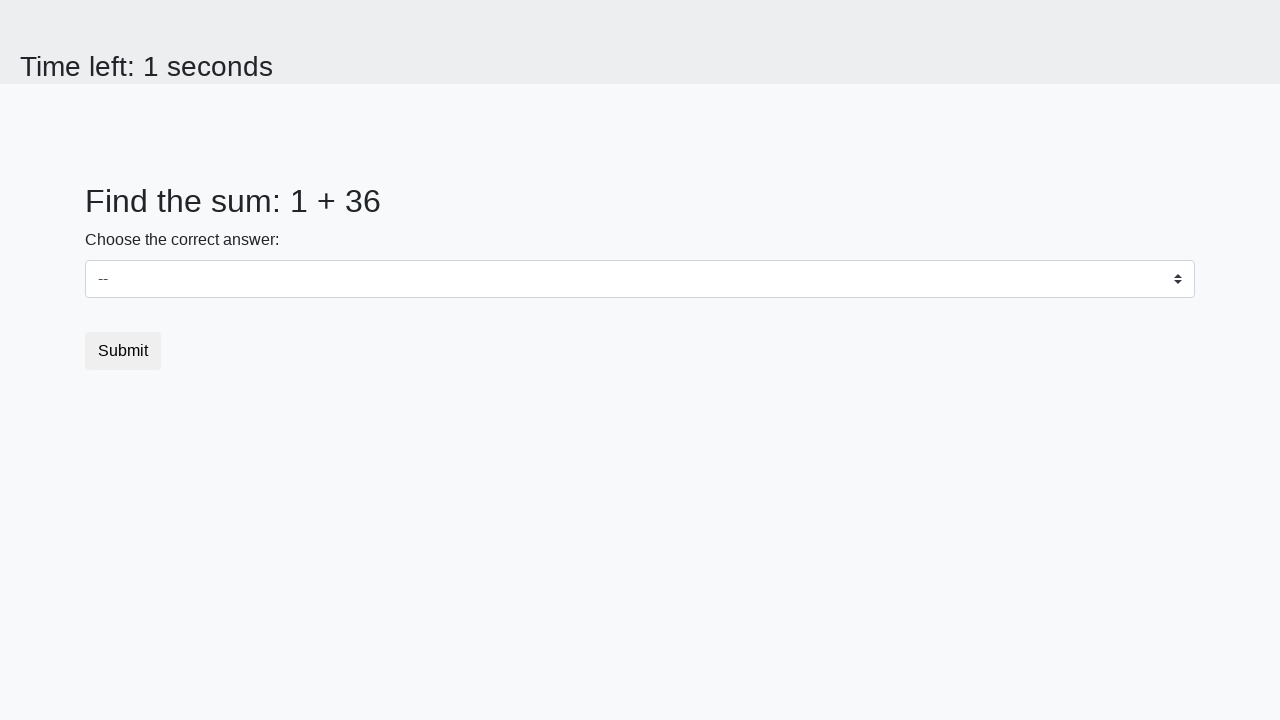

Read first number from page element #num1
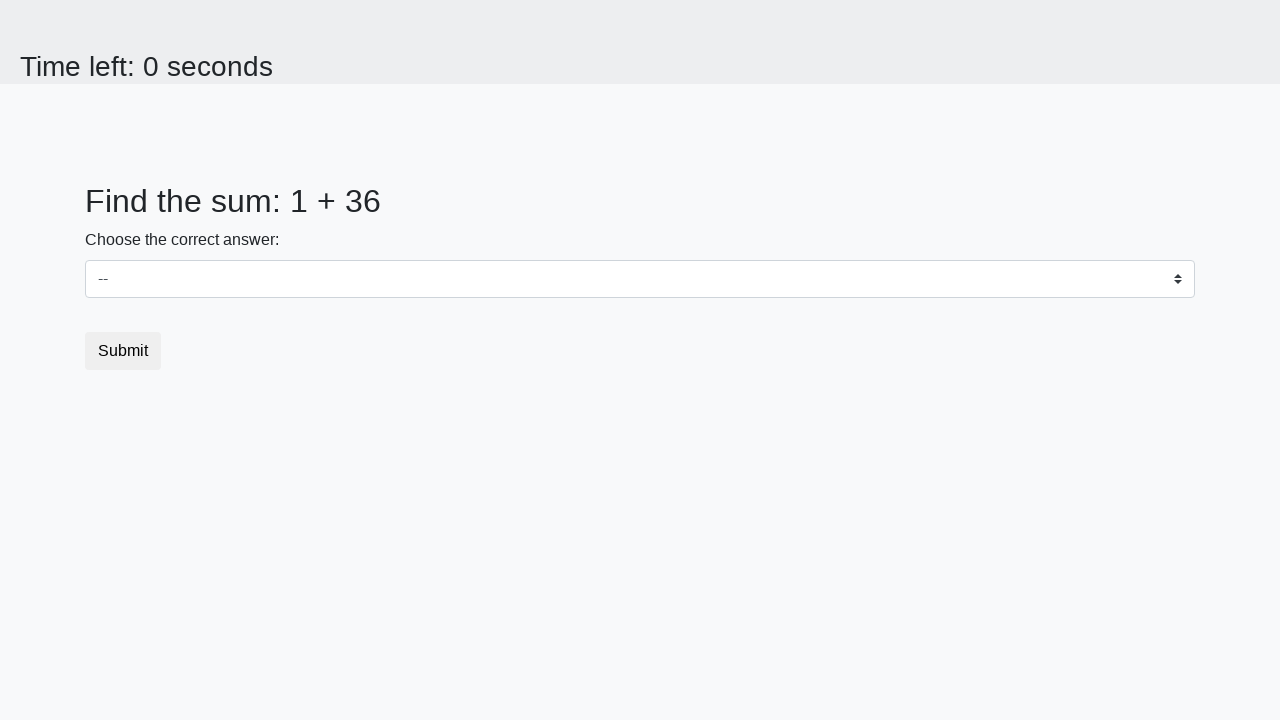

Read second number from page element #num2
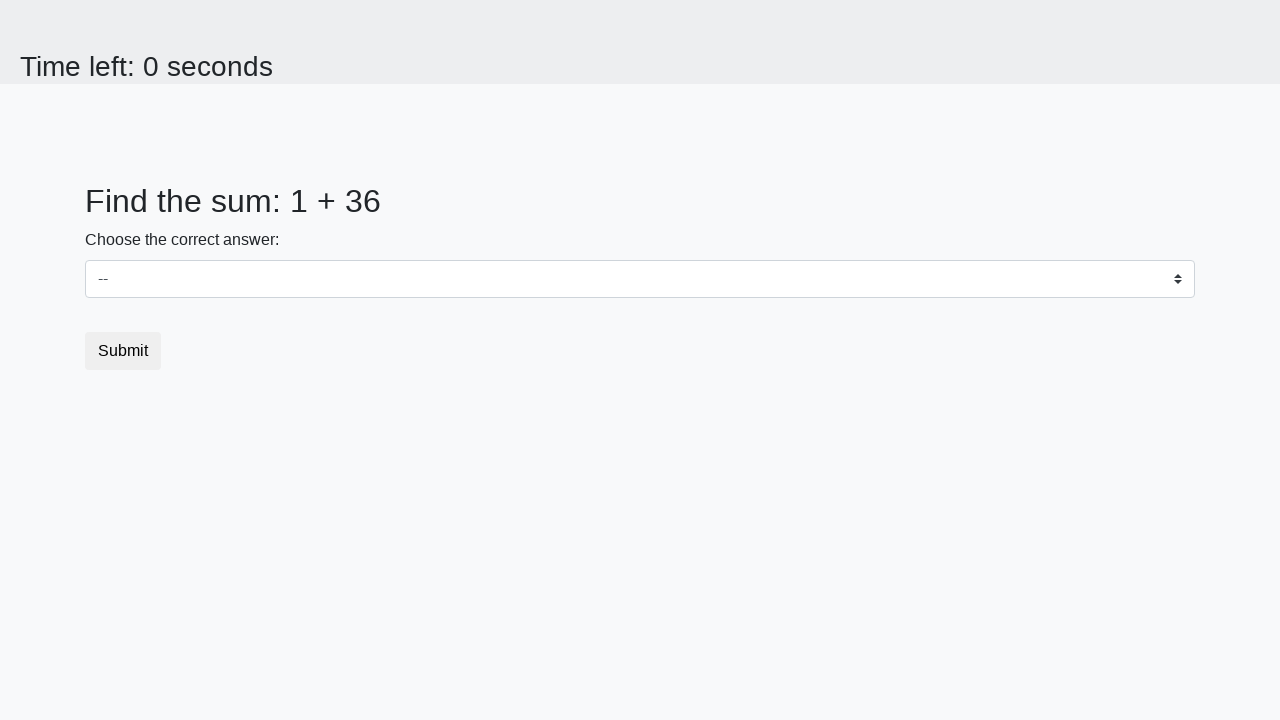

Calculated sum of 1 + 36 = 37
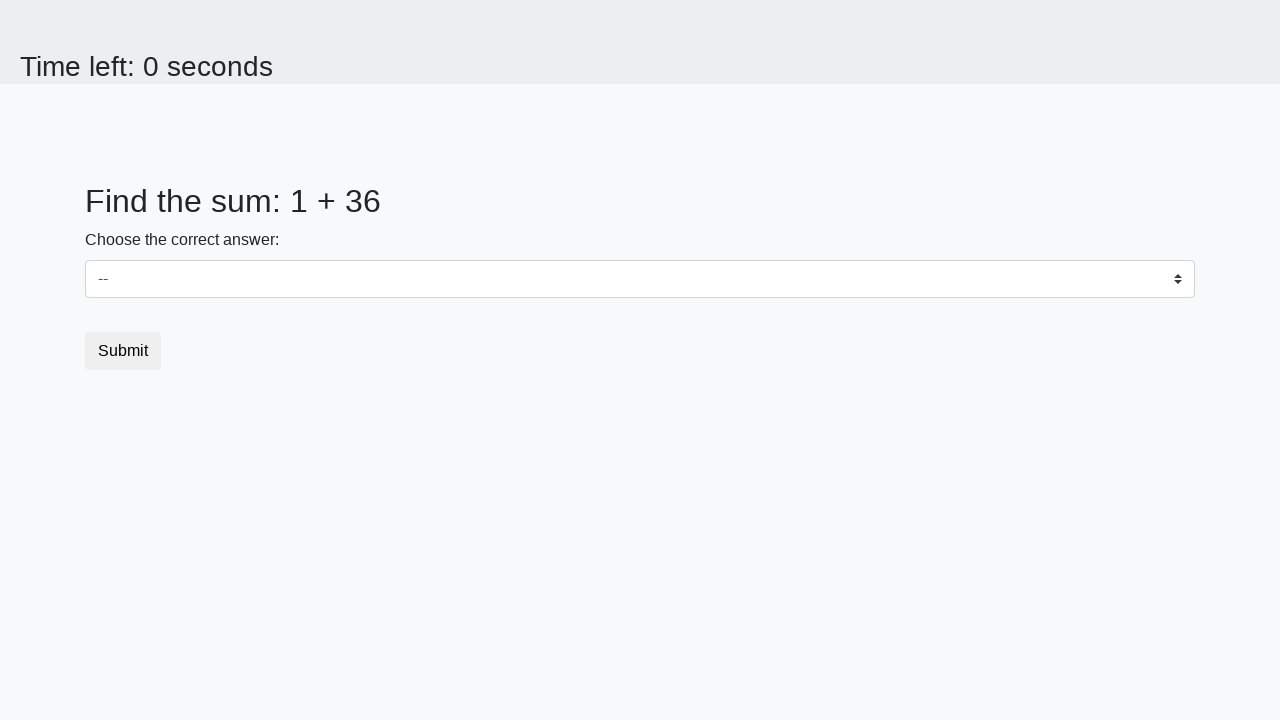

Selected value 37 from dropdown on select
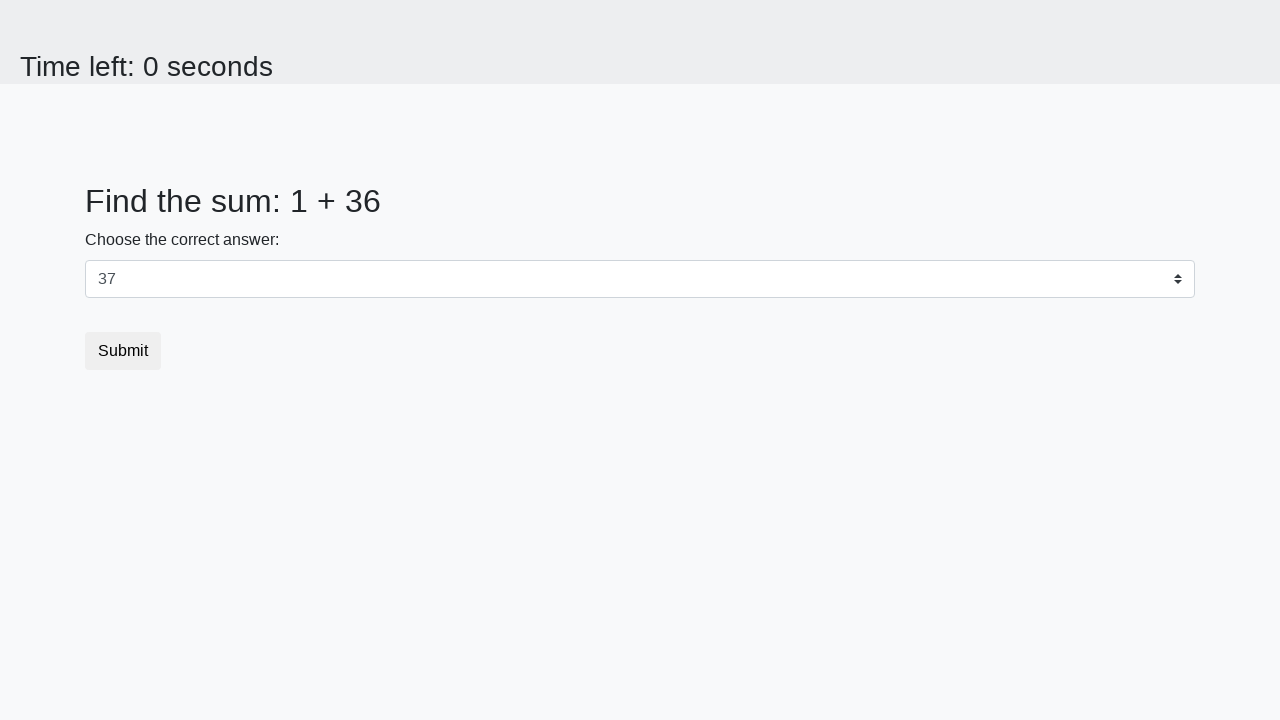

Clicked submit button to complete form at (123, 351) on button.btn
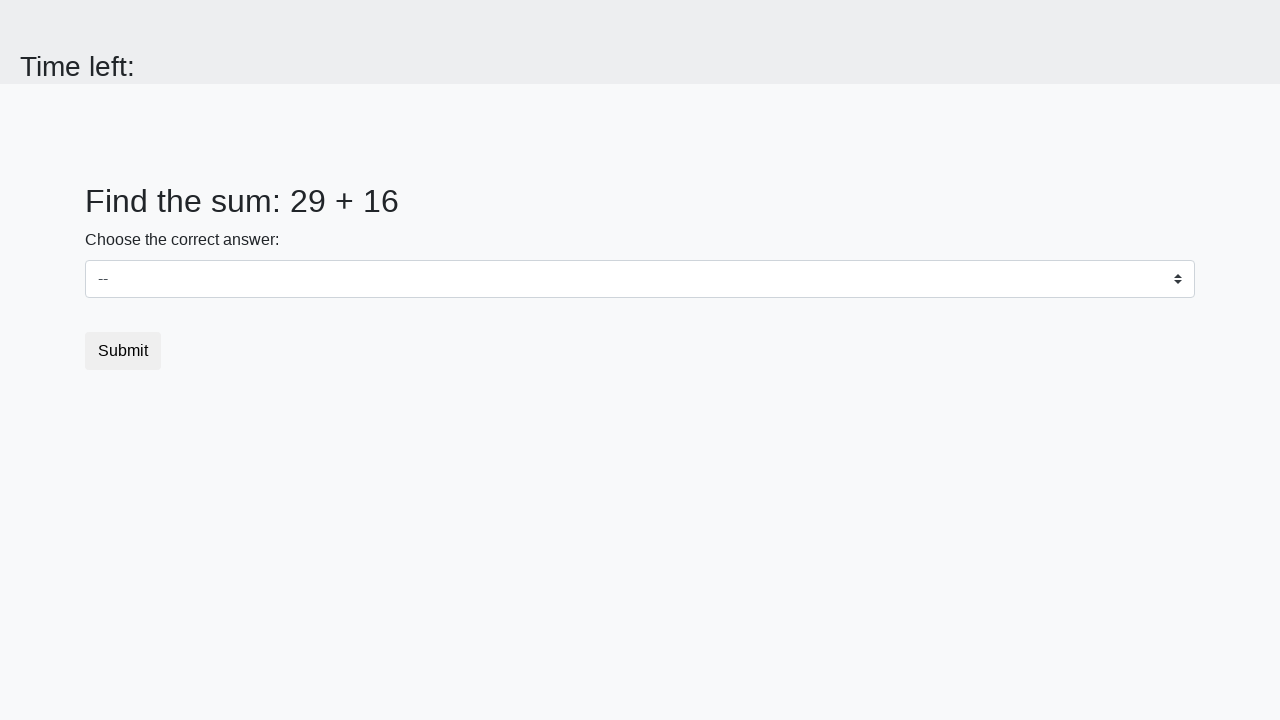

Waited 1000ms for page response
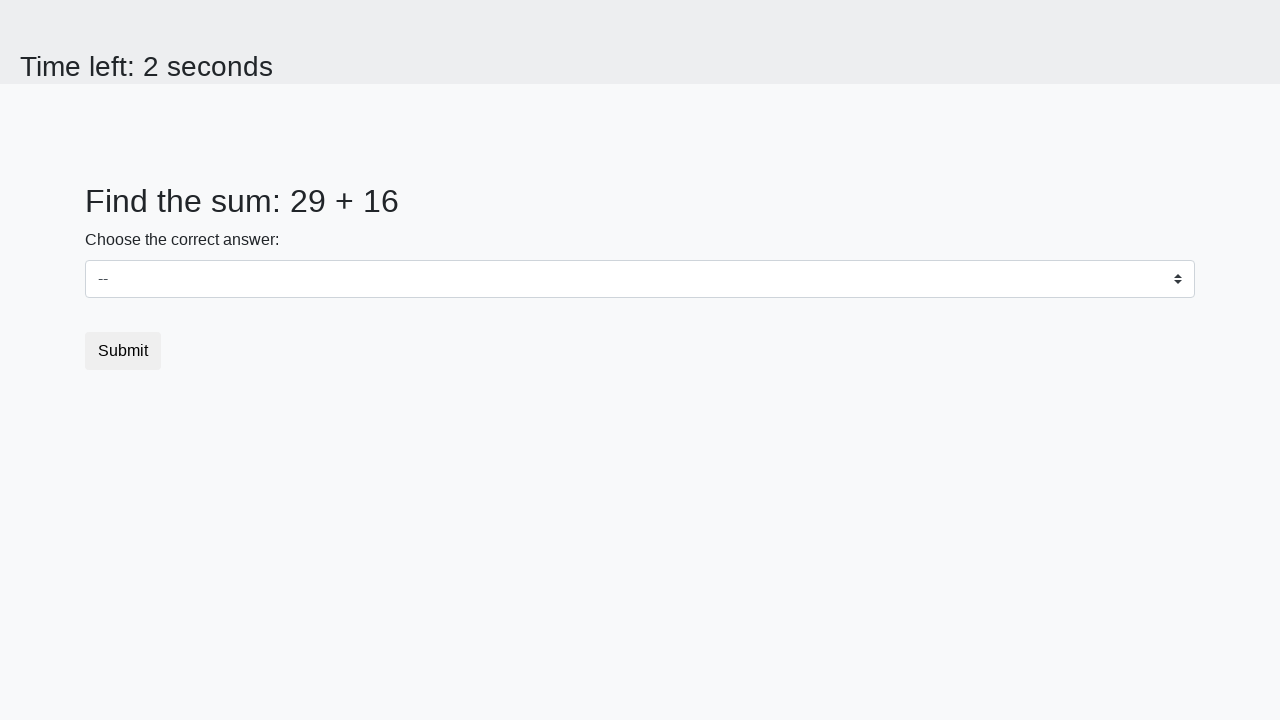

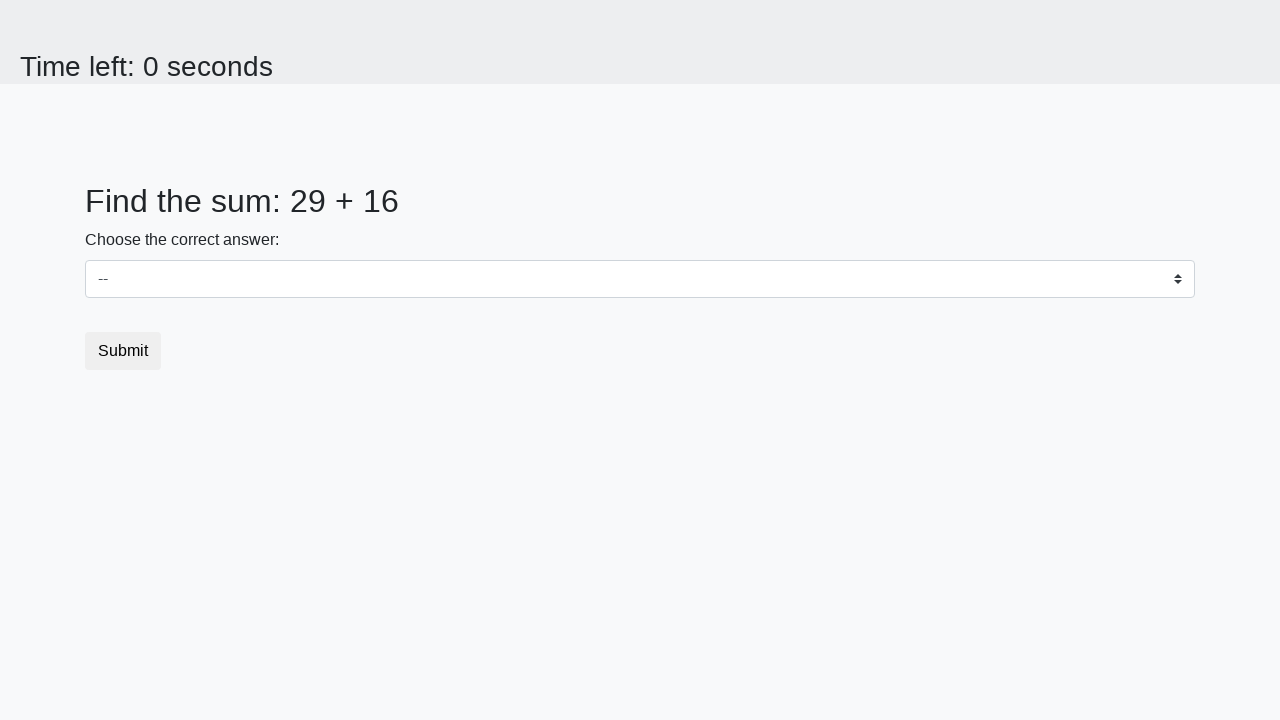